Tests JavaScript confirm dialog by clicking a button that triggers a confirm alert, dismissing it (Cancel), and verifying the result message does not contain "successfuly"

Starting URL: https://the-internet.herokuapp.com/javascript_alerts

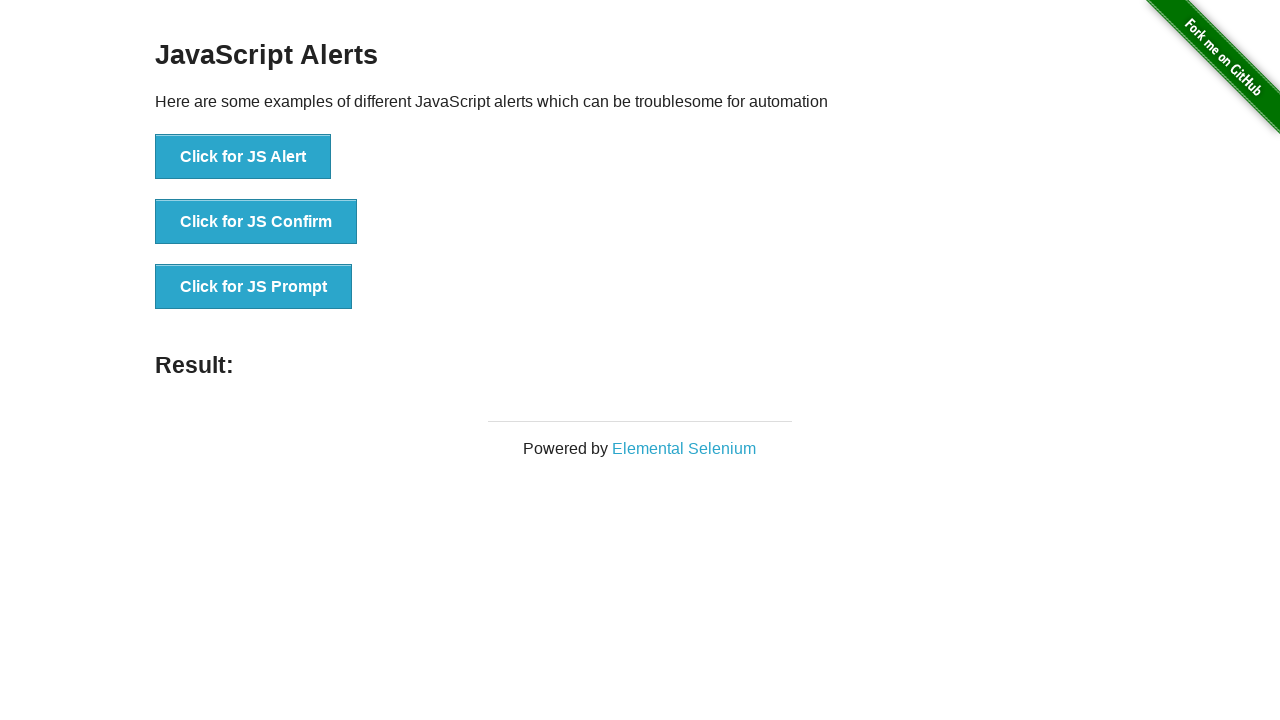

Set up dialog handler to dismiss confirm alerts
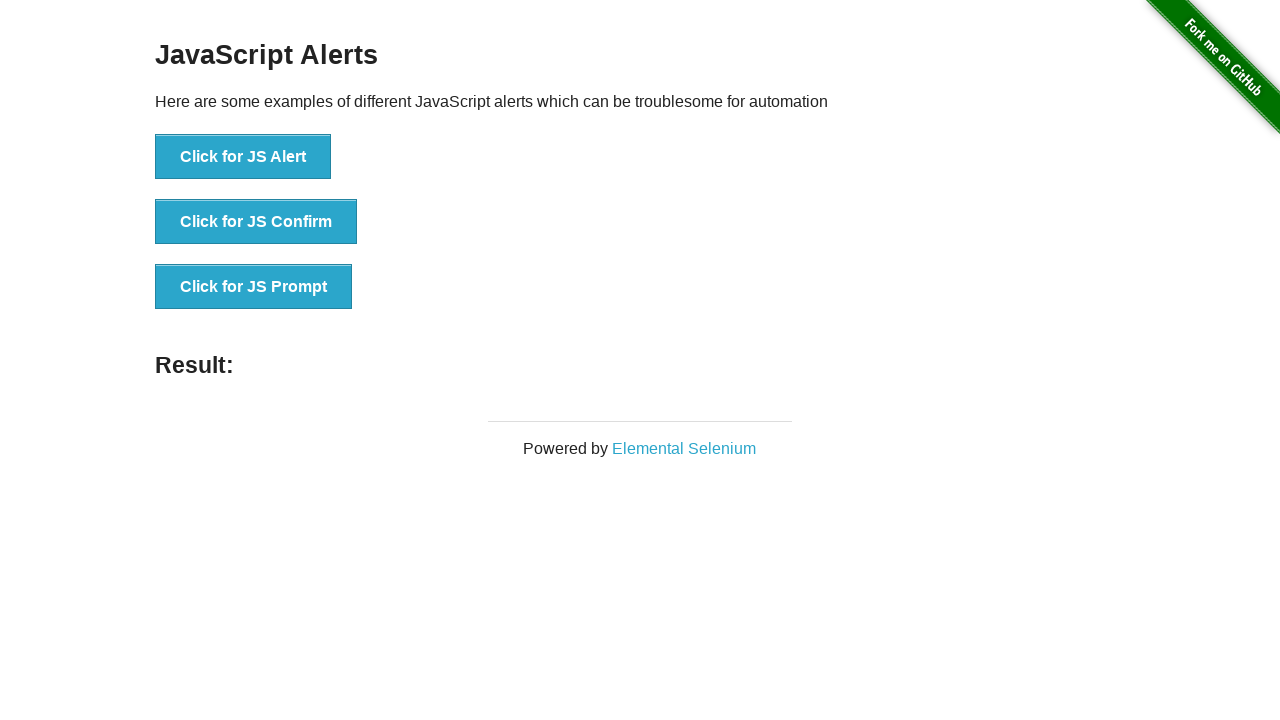

Clicked 'Click for JS Confirm' button to trigger confirm dialog at (256, 222) on xpath=//*[text()='Click for JS Confirm']
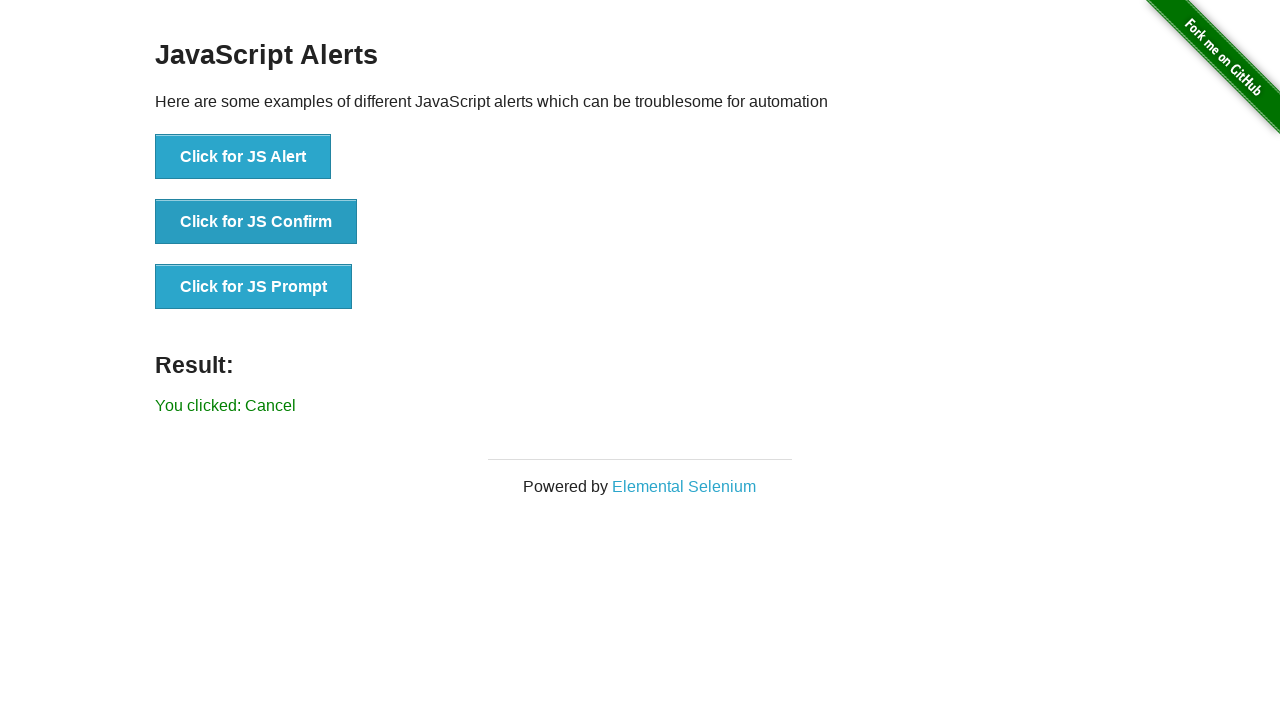

Result message element loaded
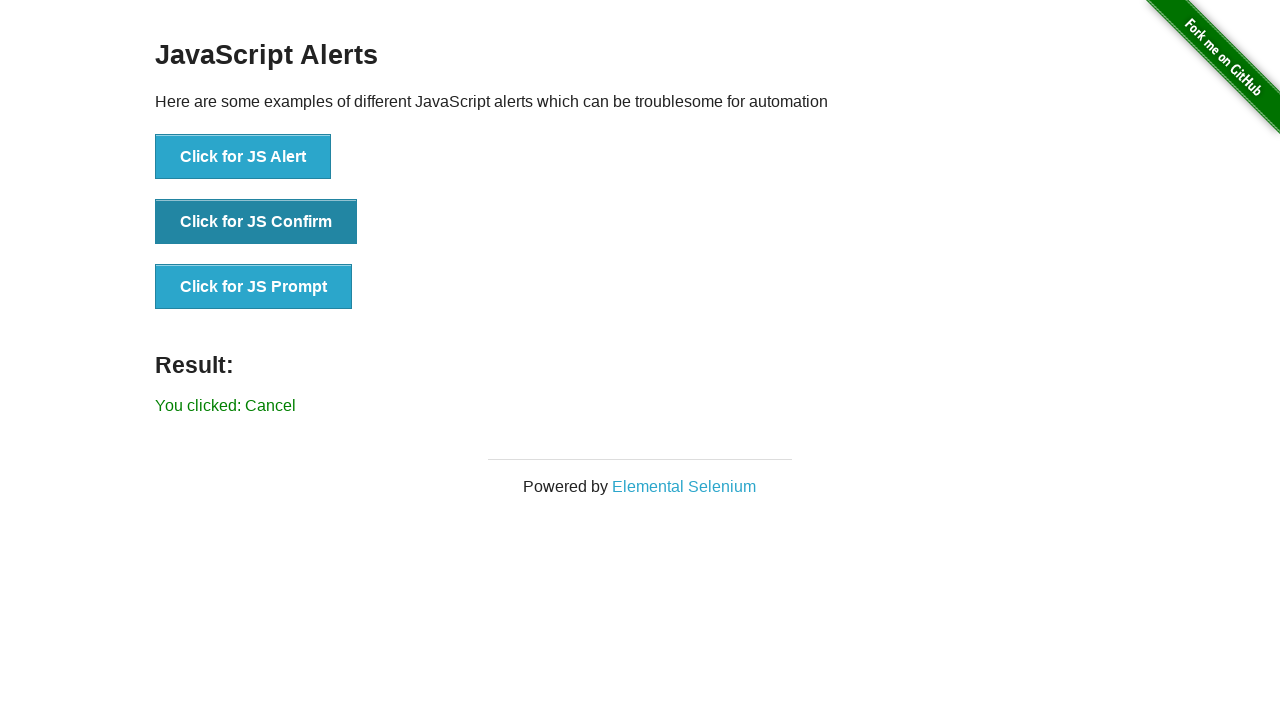

Retrieved result text: 'You clicked: Cancel'
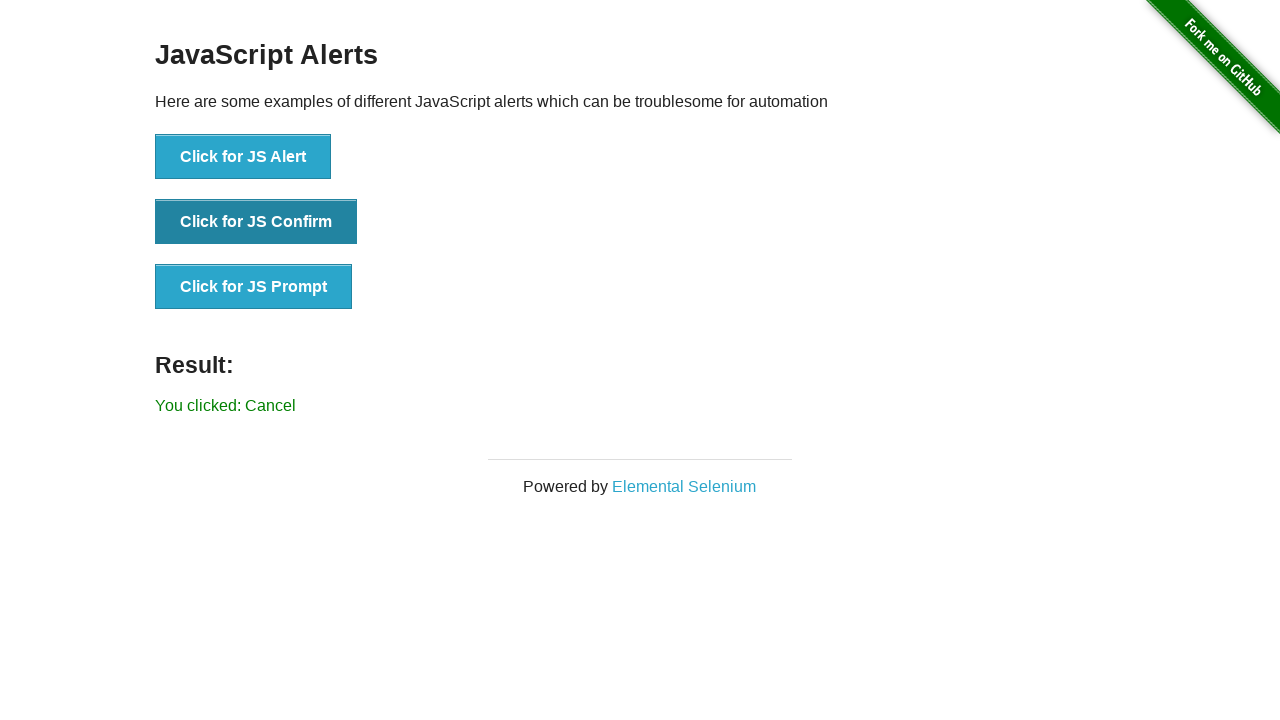

Verified that result message does not contain 'successfuly'
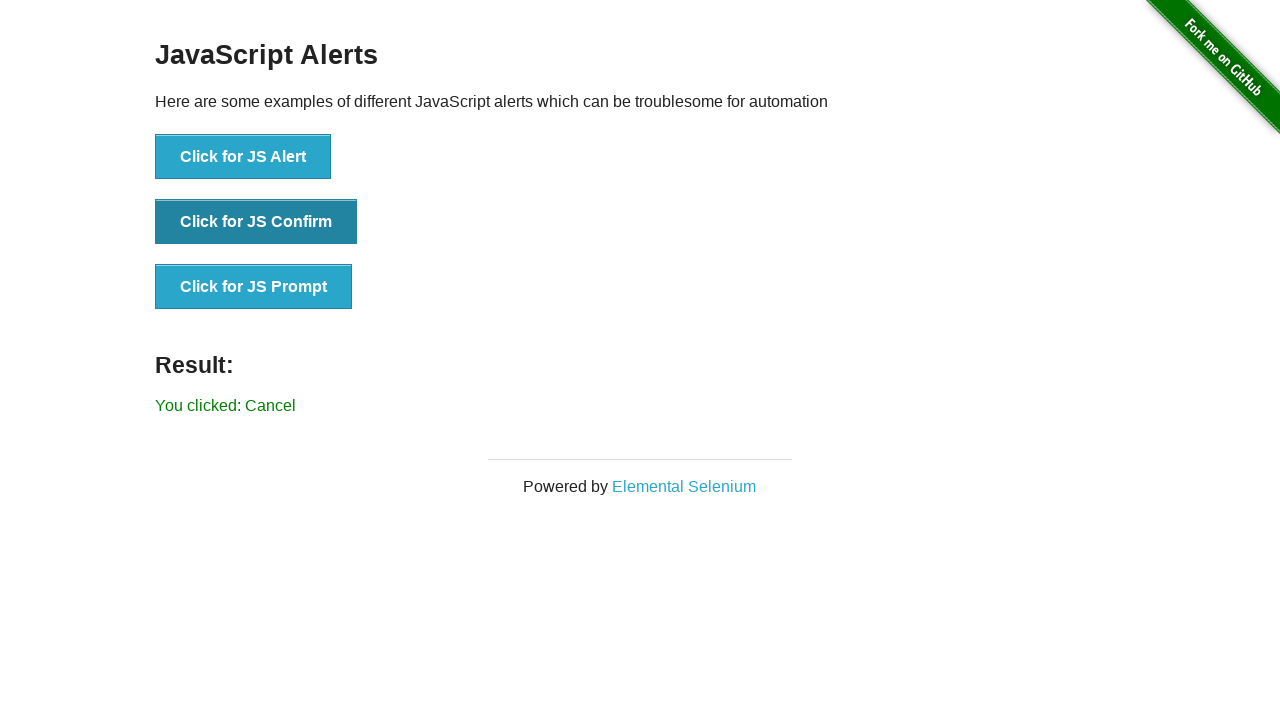

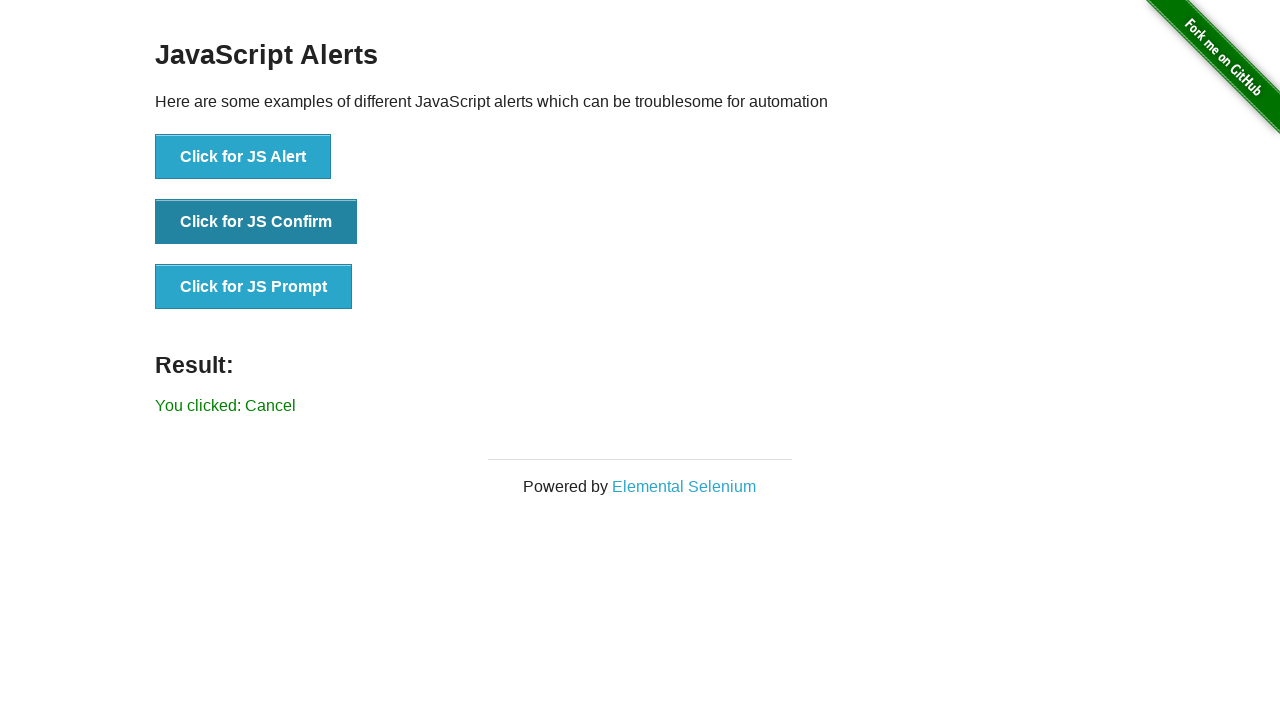